Tests dropdown selection and passenger count functionality on a travel booking form by selecting currency and increasing adult passenger count

Starting URL: https://rahulshettyacademy.com/dropdownsPractise/

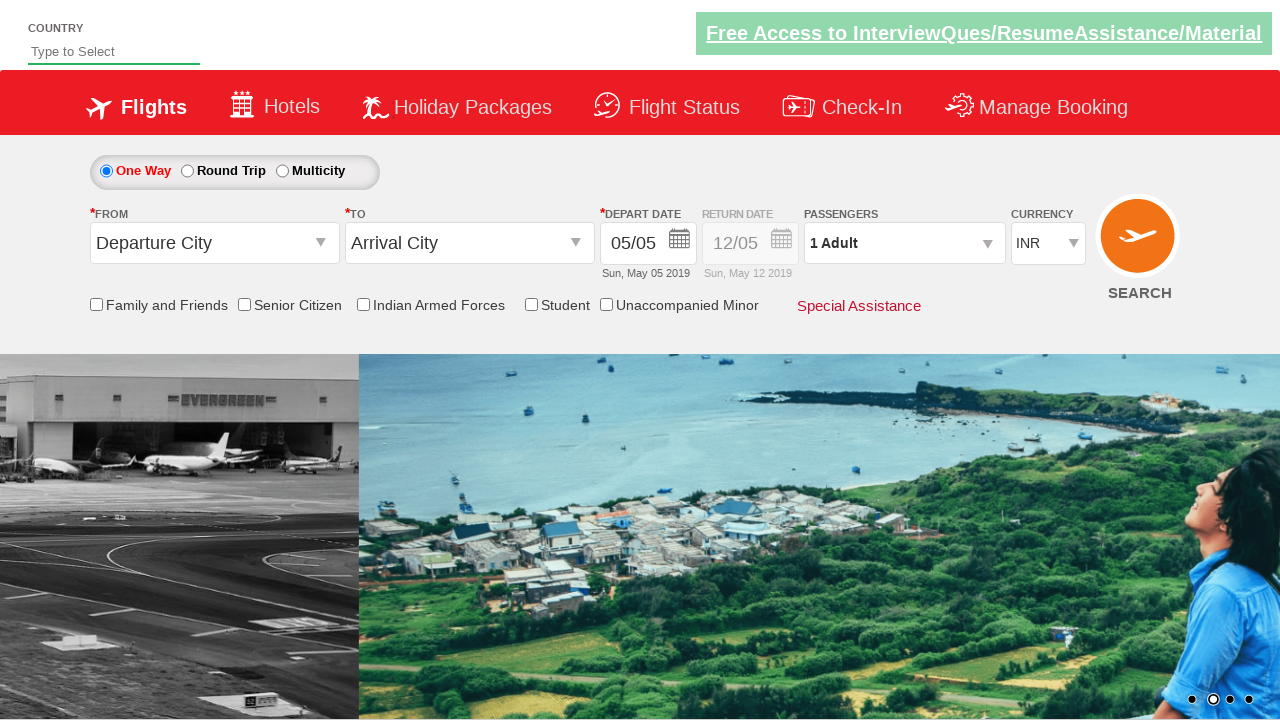

Selected AED from currency dropdown on #ctl00_mainContent_DropDownListCurrency
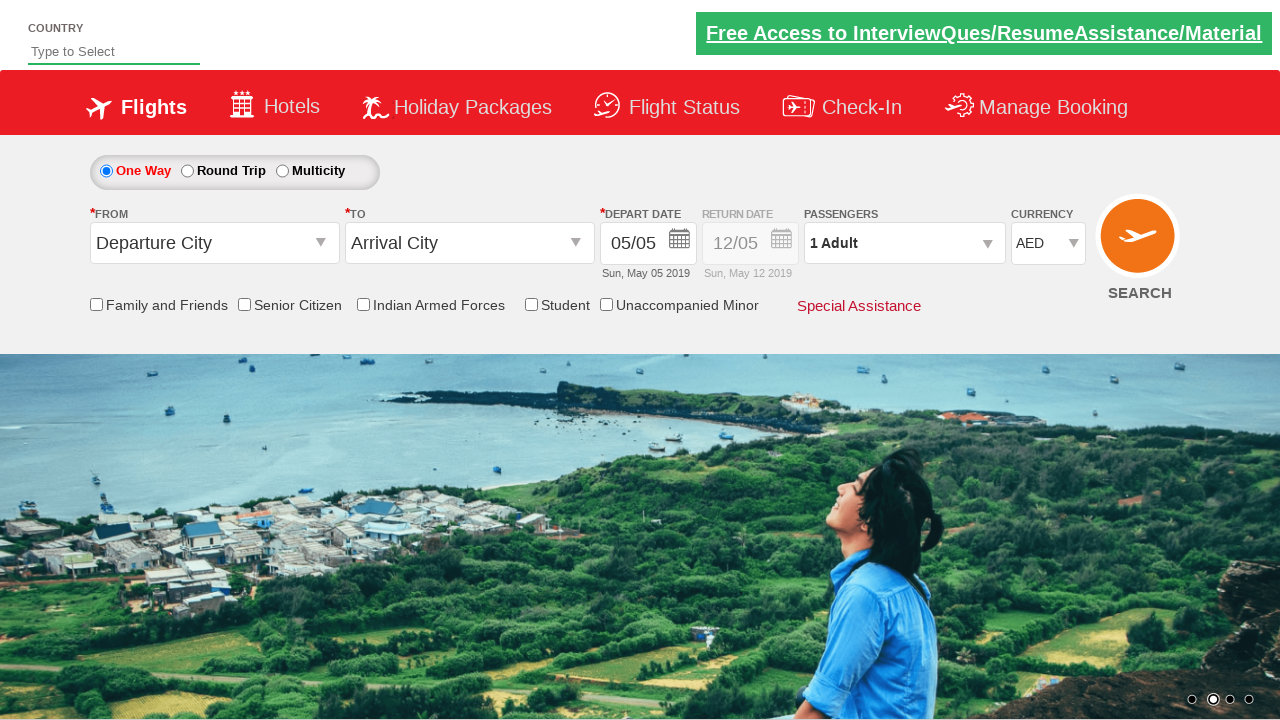

Clicked passenger info section to open passenger selection at (904, 243) on #divpaxinfo
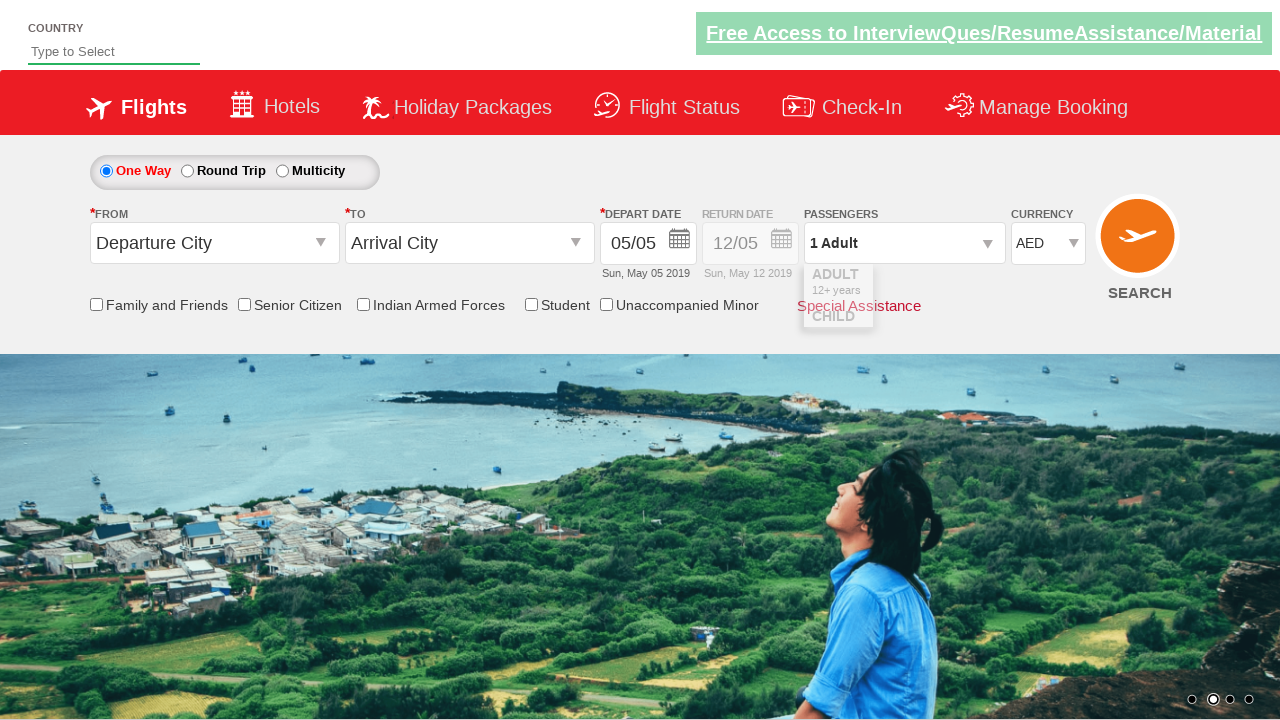

Incremented adult passenger count (iteration 1 of 4) at (982, 288) on #hrefIncAdt
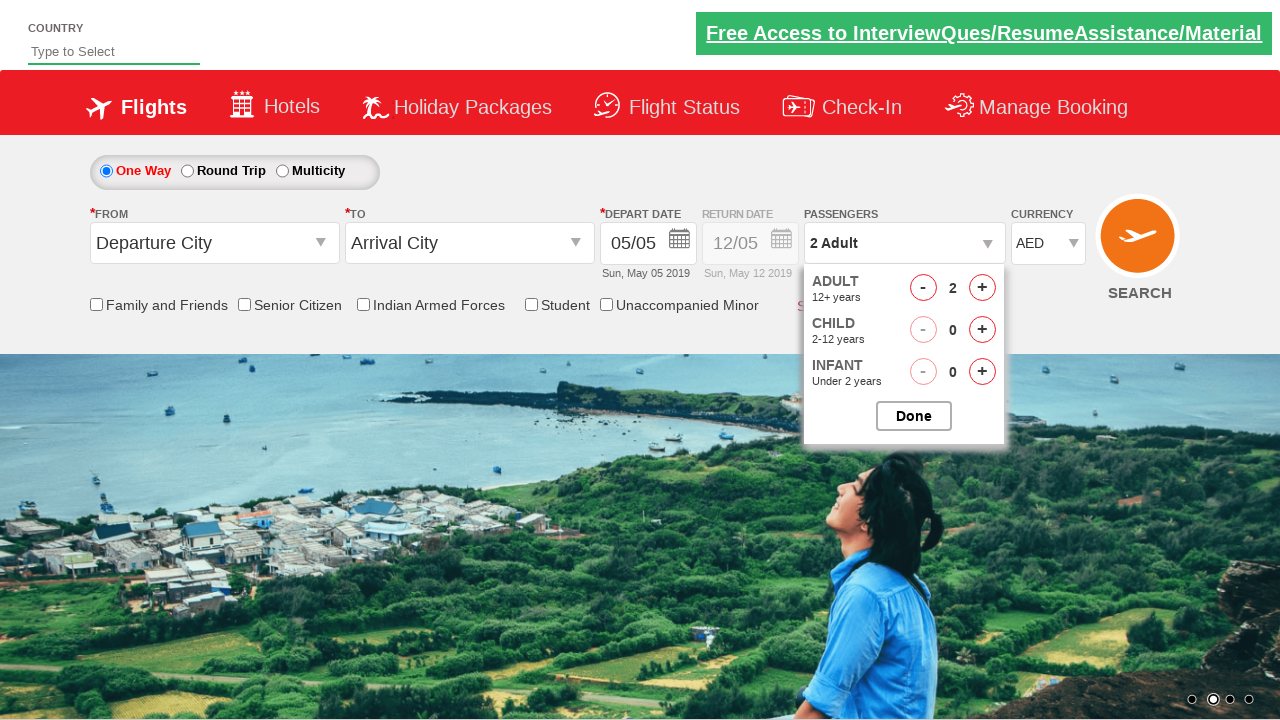

Incremented adult passenger count (iteration 2 of 4) at (982, 288) on #hrefIncAdt
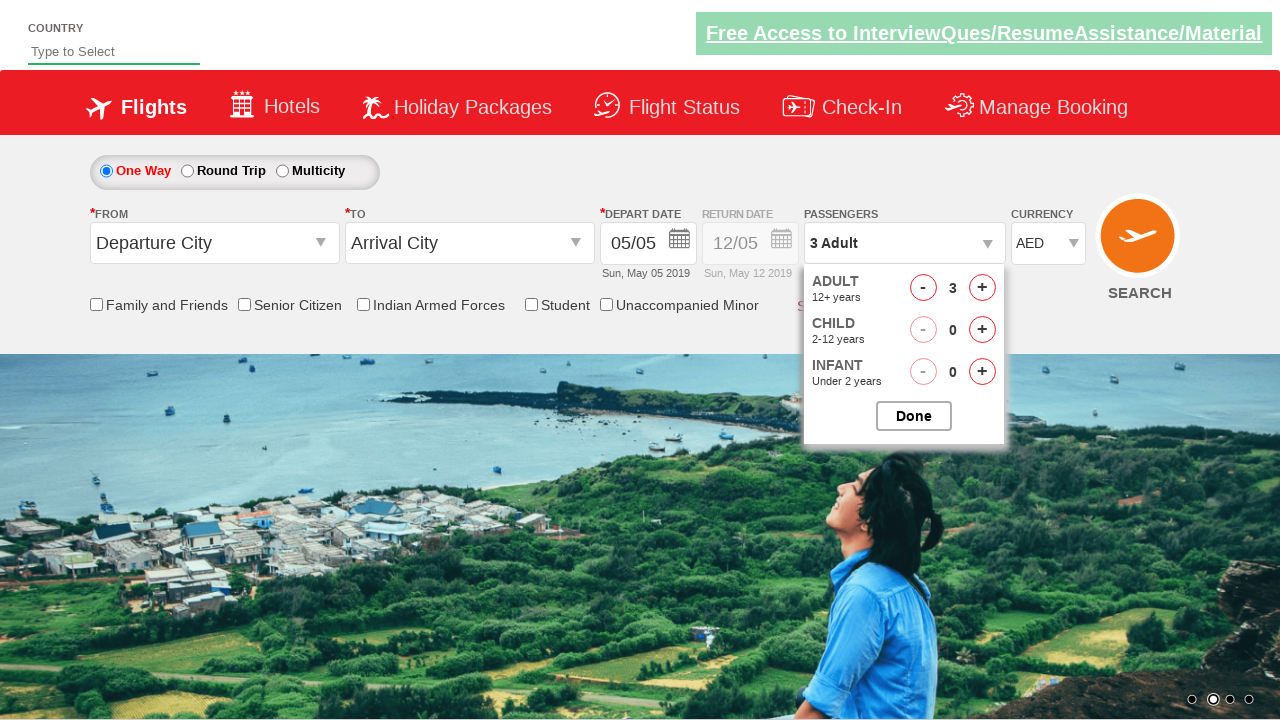

Incremented adult passenger count (iteration 3 of 4) at (982, 288) on #hrefIncAdt
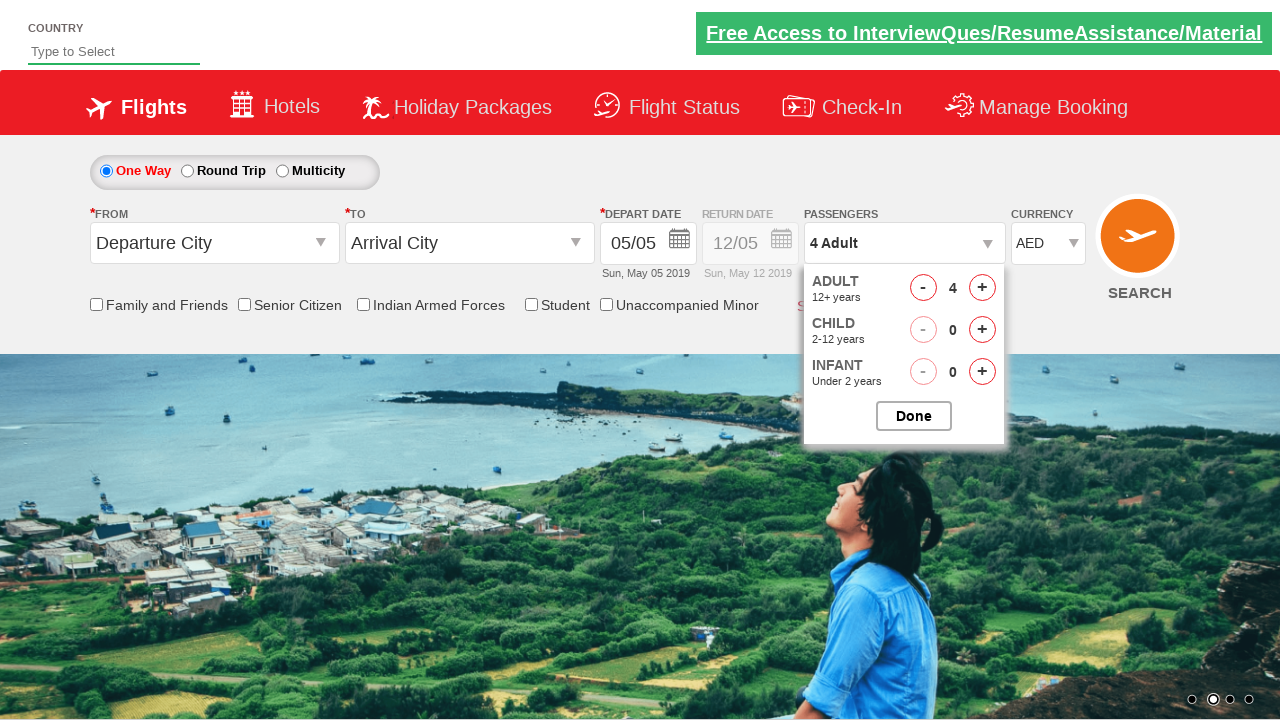

Incremented adult passenger count (iteration 4 of 4) at (982, 288) on #hrefIncAdt
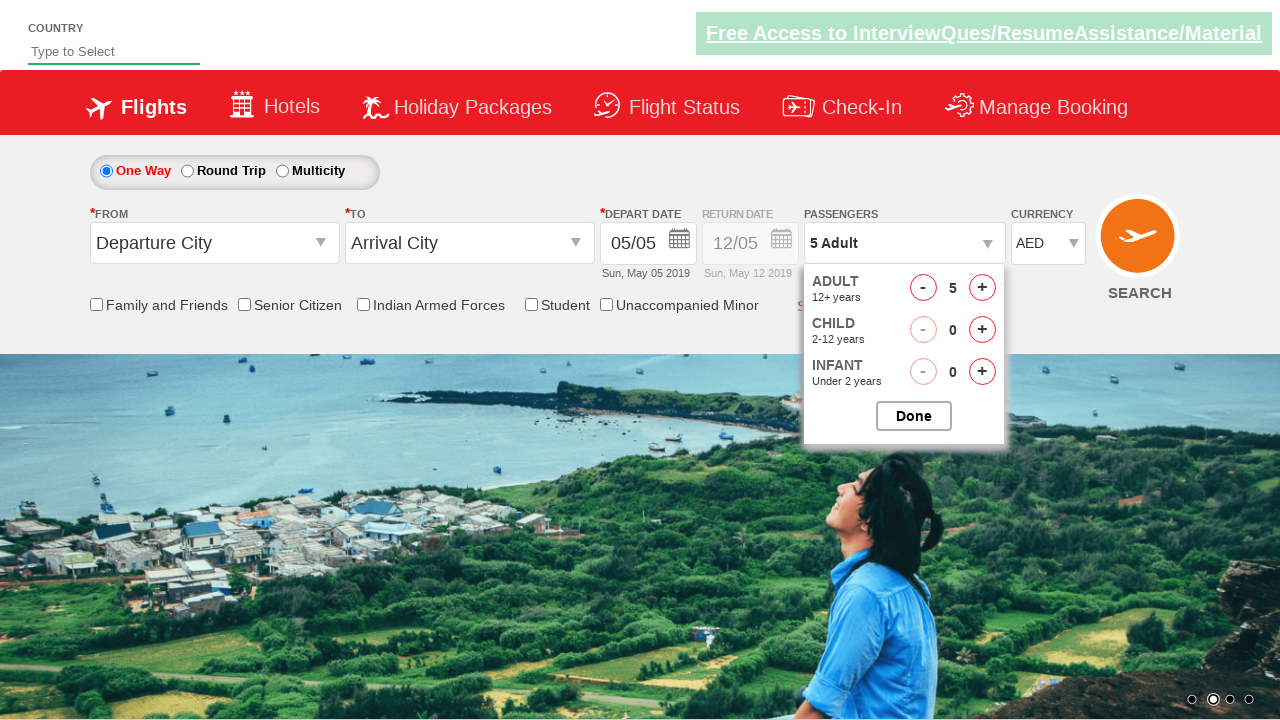

Closed passenger selection popup at (914, 416) on #btnclosepaxoption
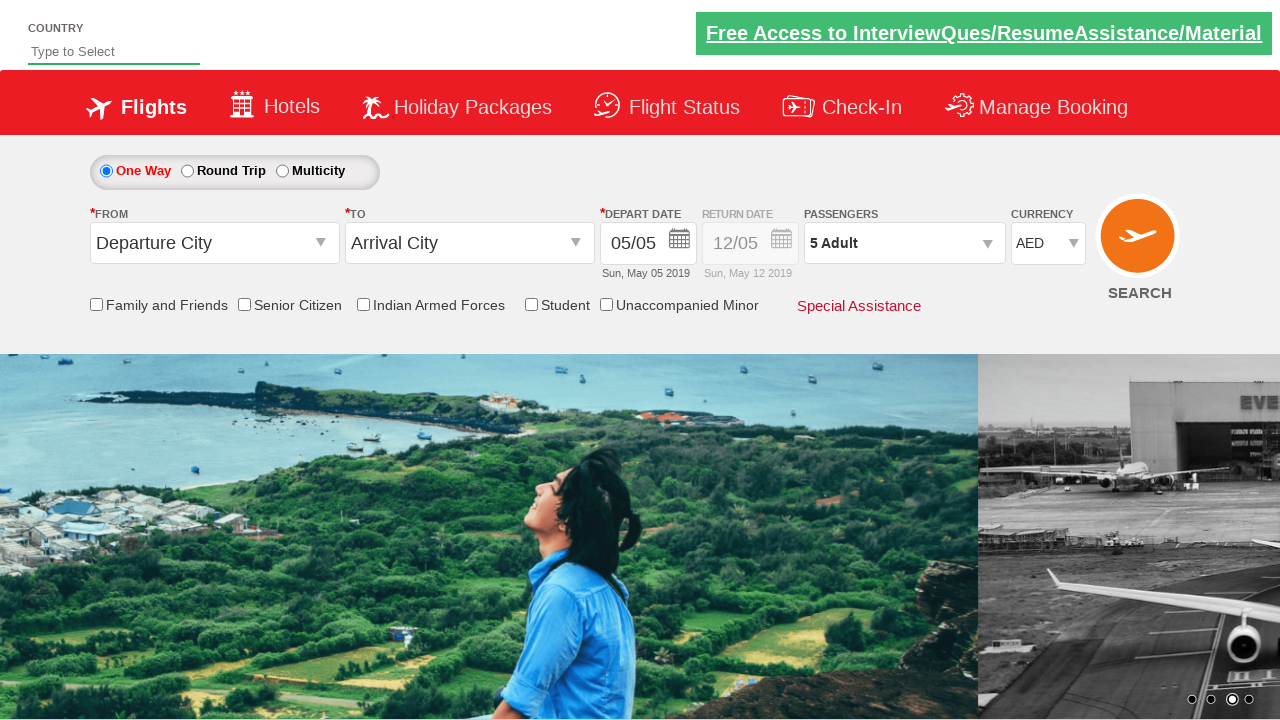

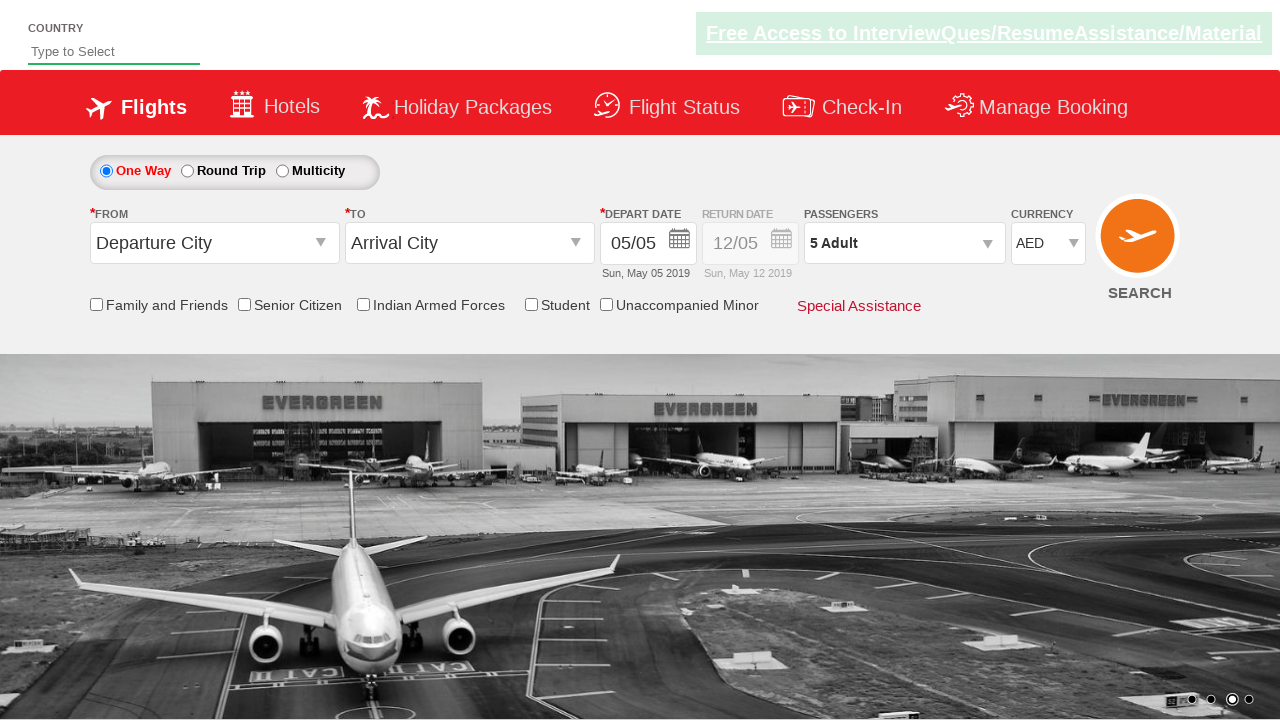